Tests finding a link by its calculated text value (math expression result), clicking it, then filling out a form with personal information (first name, last name, city, country) and submitting it.

Starting URL: http://suninjuly.github.io/find_link_text

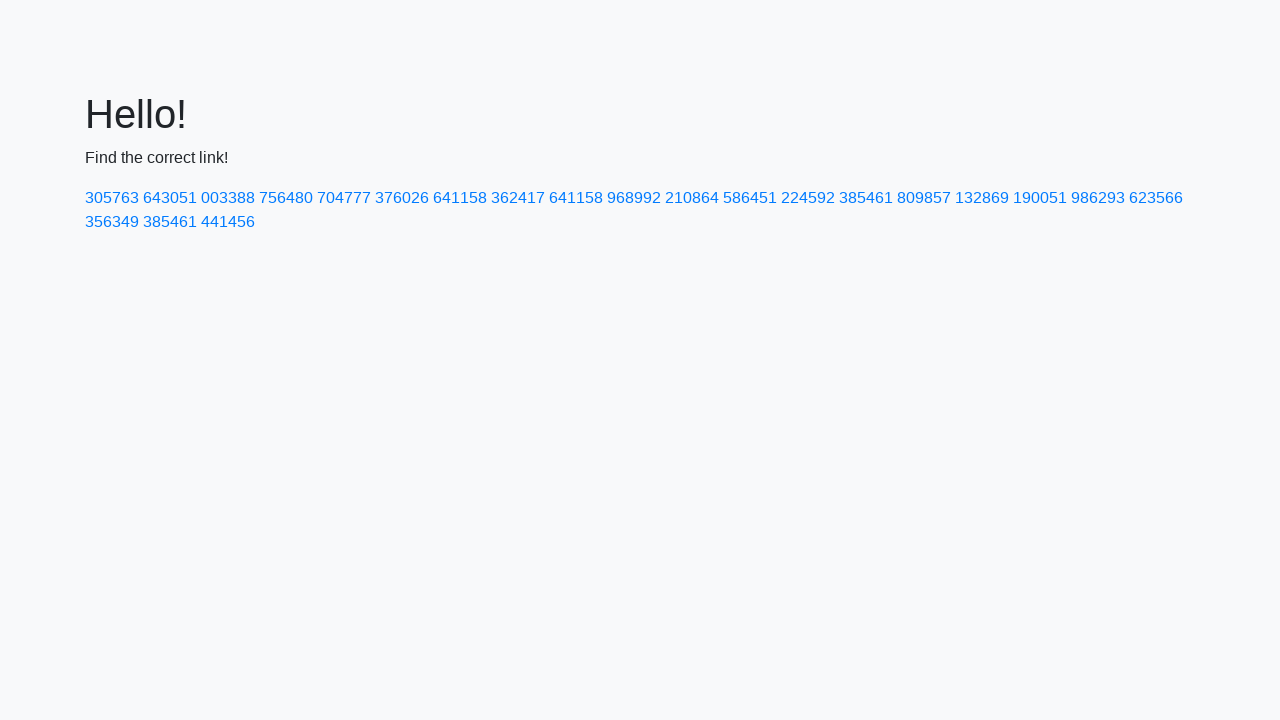

Clicked link with text '224592' (calculated as ceil(π^e * 10000)) at (808, 198) on text=224592
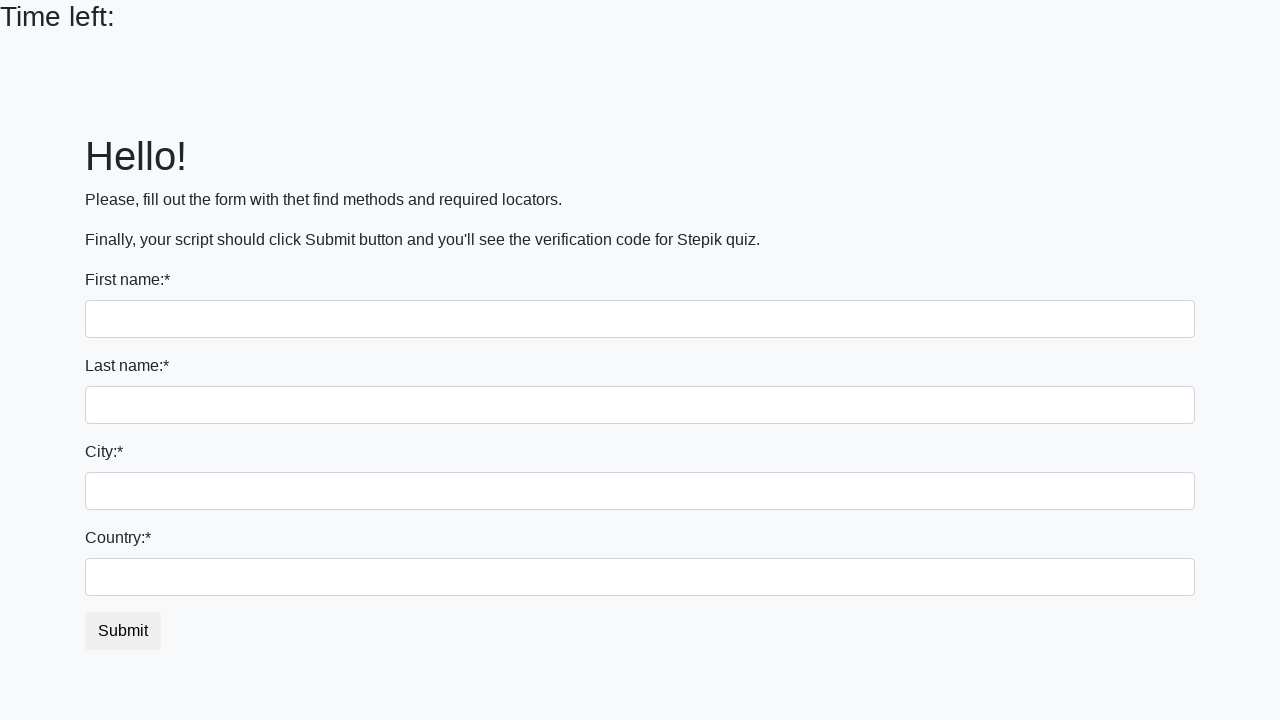

Filled first name field with 'Ivan' on input
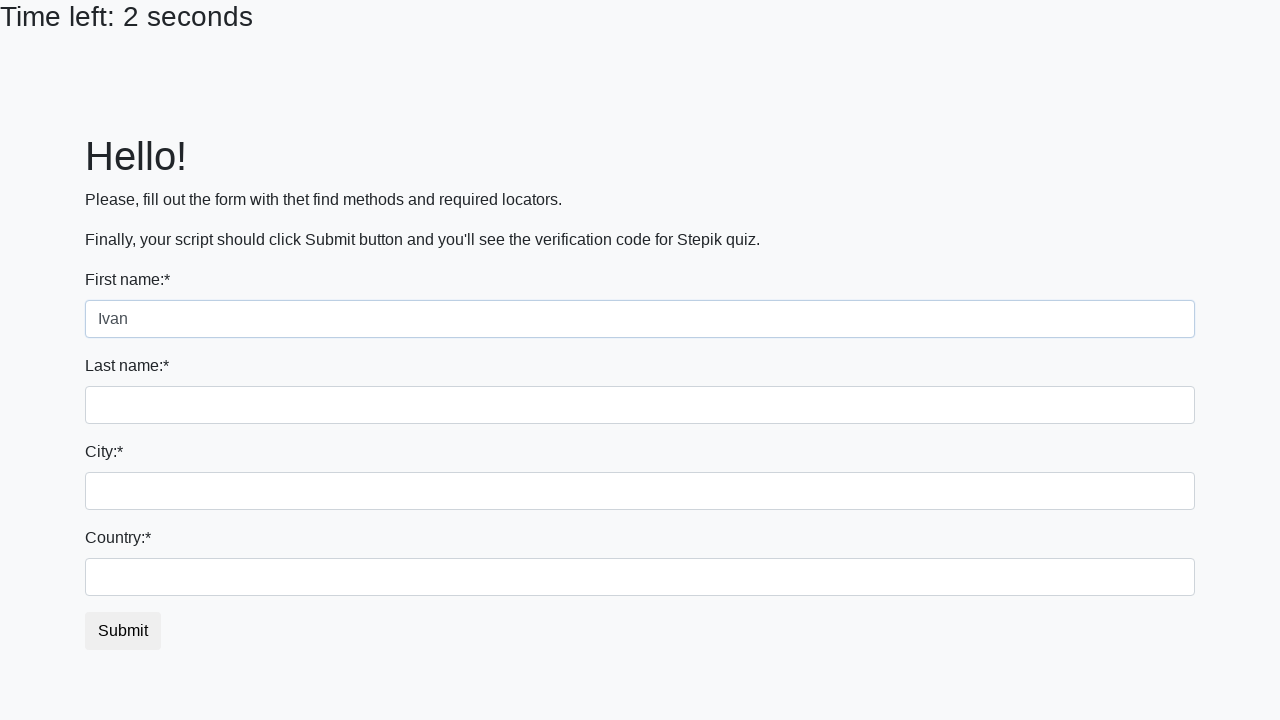

Filled last name field with 'Petrov' on input[name='last_name']
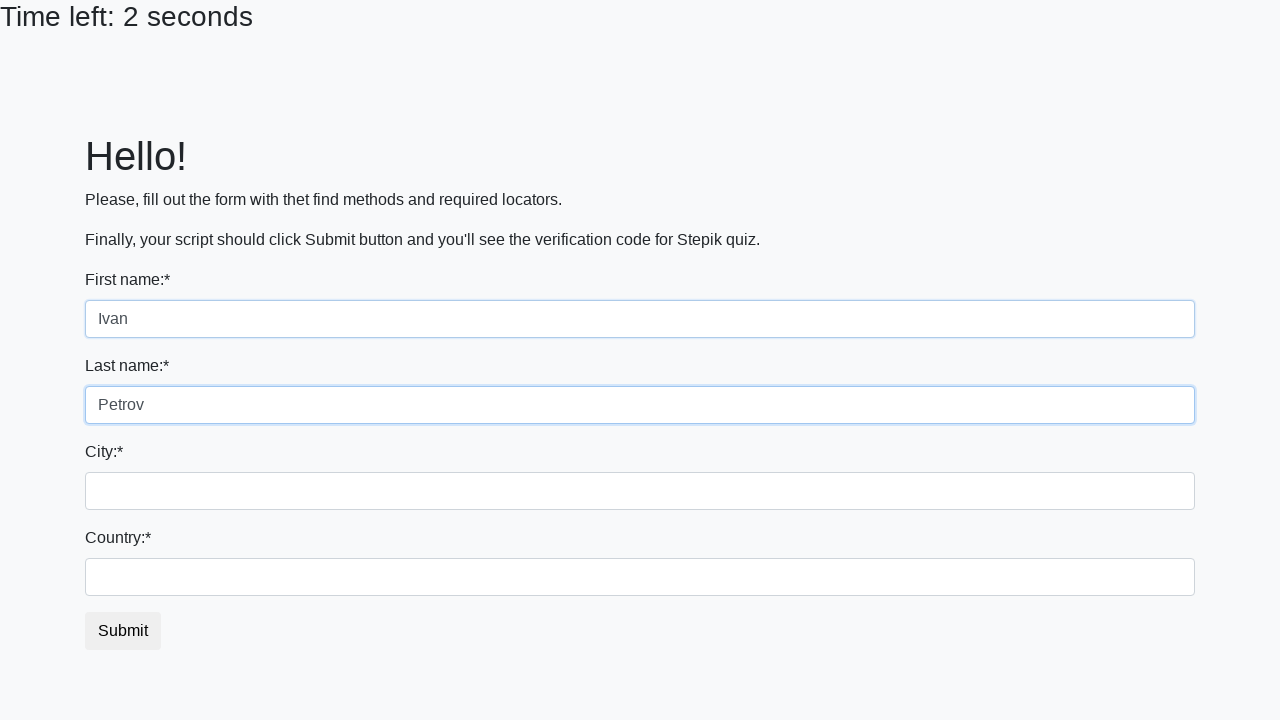

Filled city field with 'Smolensk' on .city
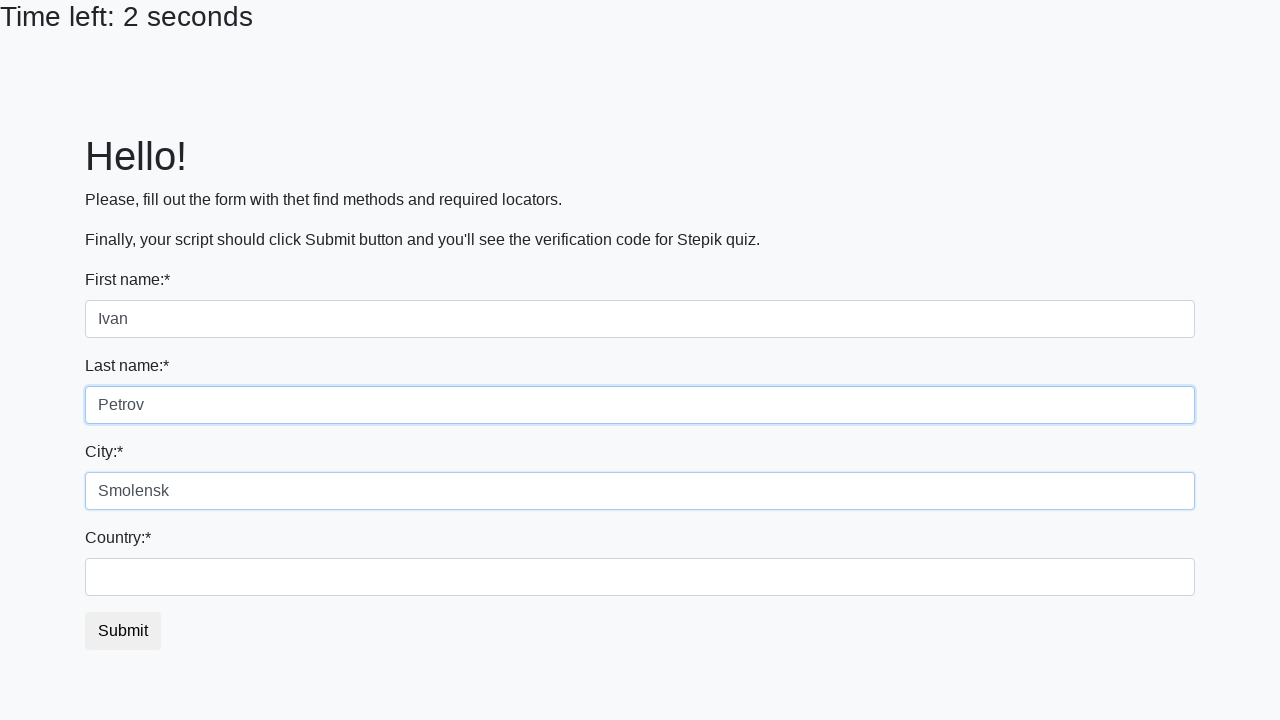

Filled country field with 'Russia' on #country
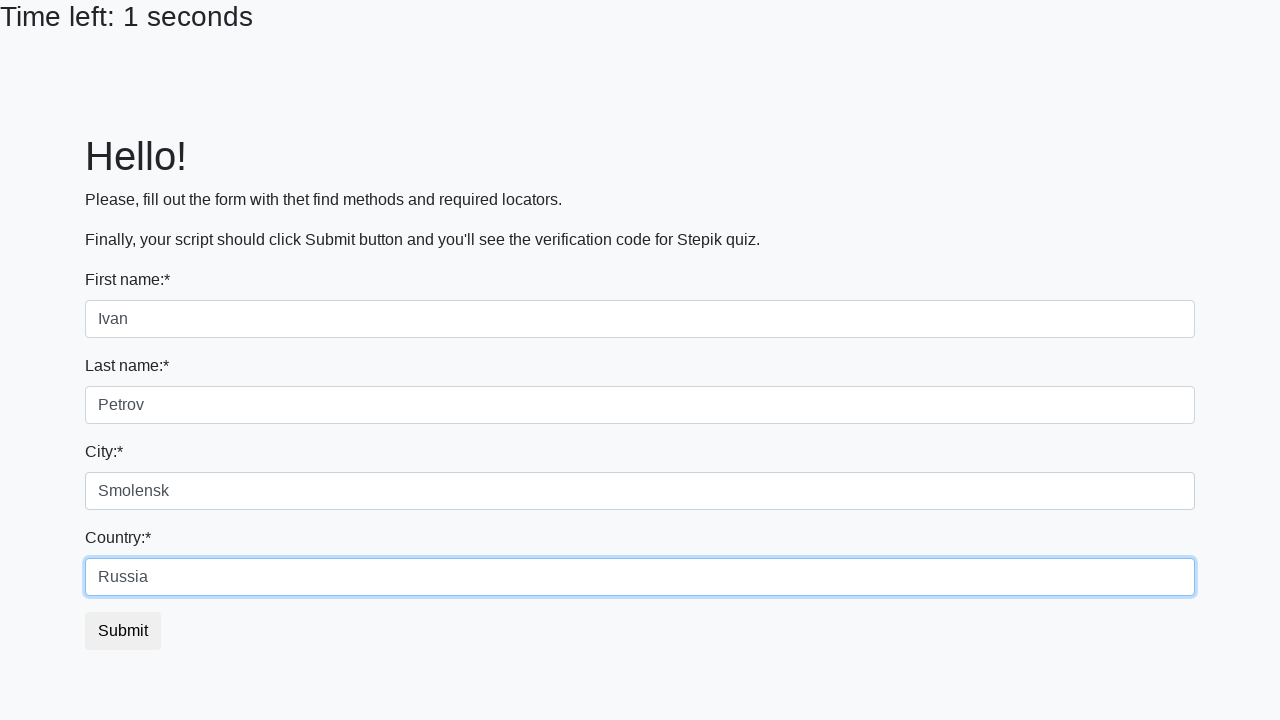

Clicked submit button to complete form submission at (123, 631) on button.btn
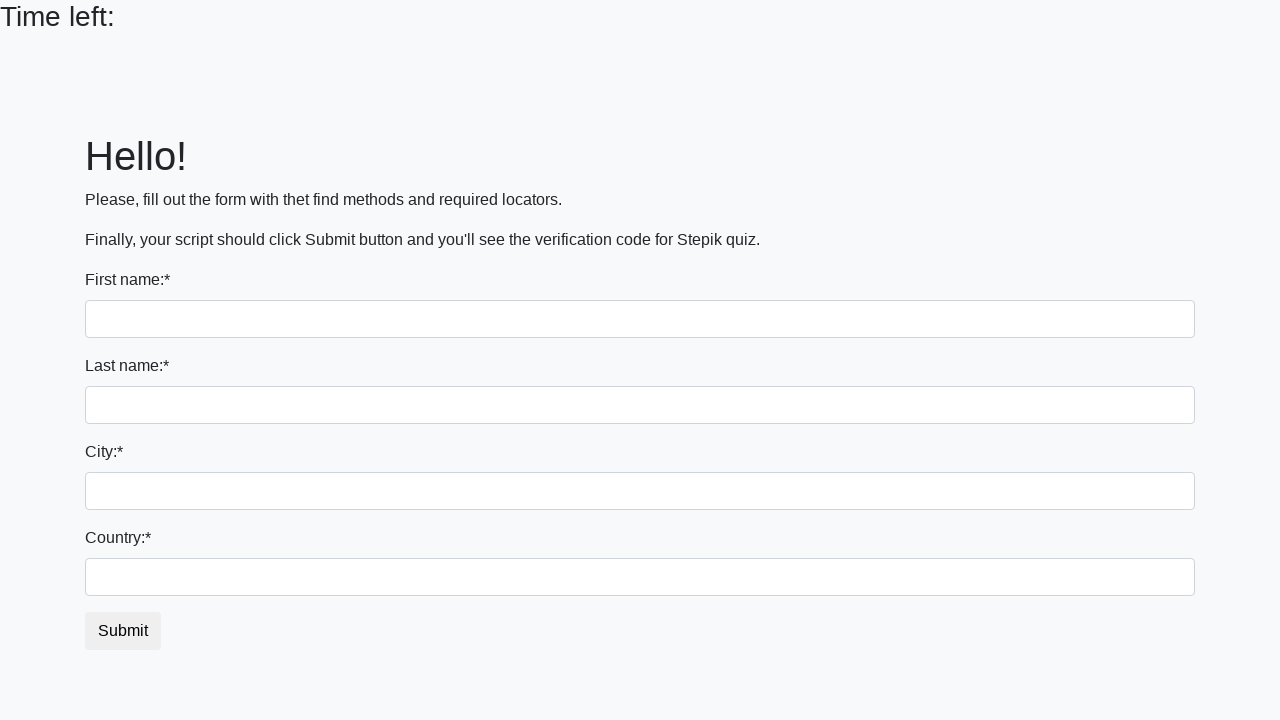

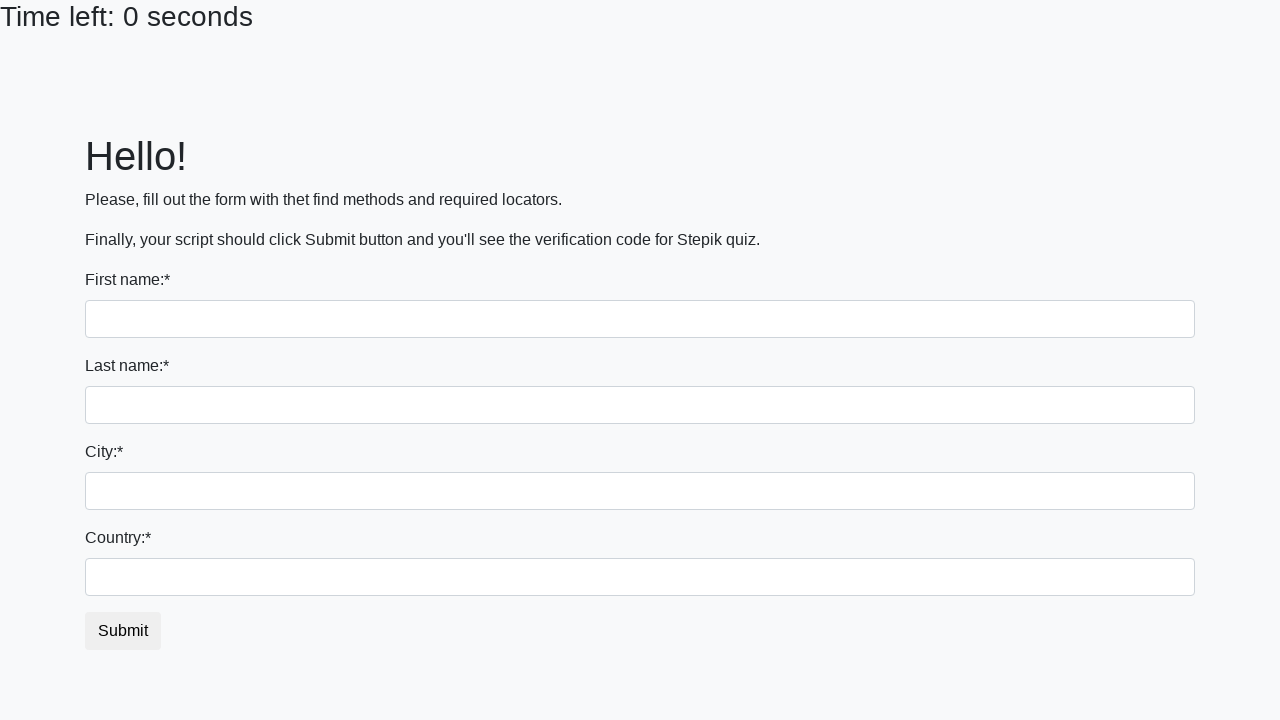